Tests that clicking the Sign In button navigates to the login page

Starting URL: https://www.netflix.com

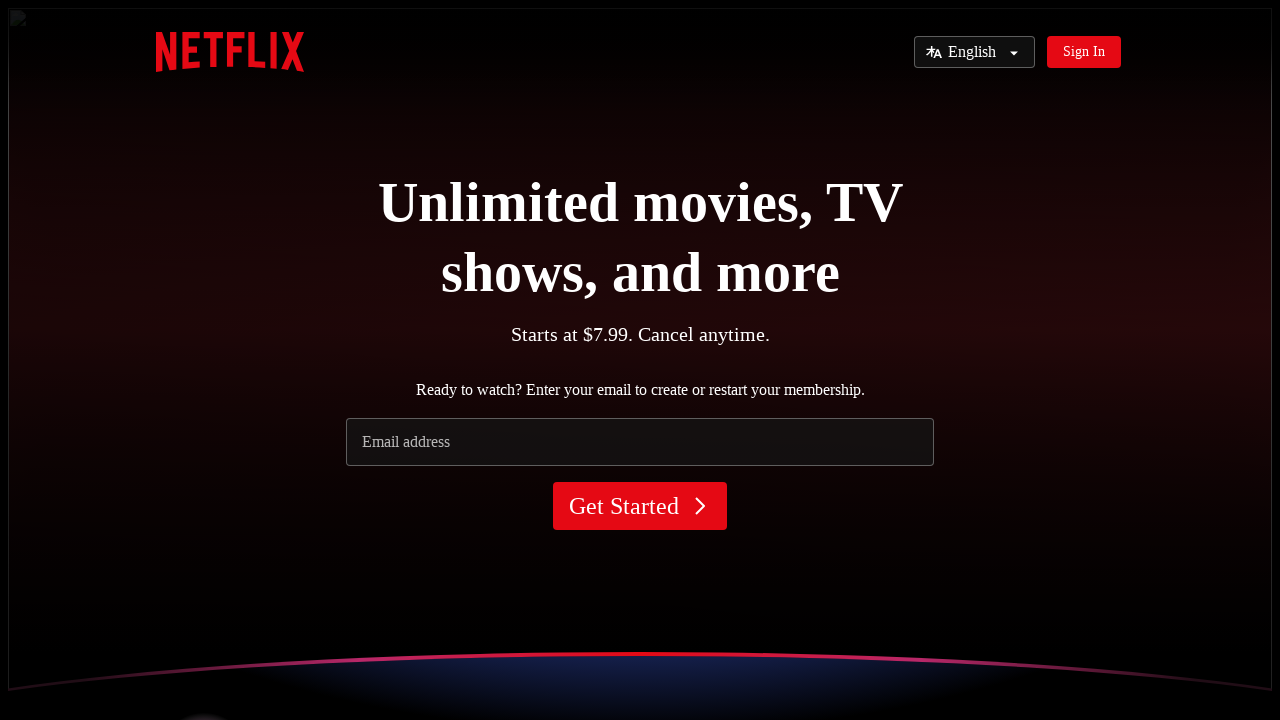

Clicked Sign In button on Netflix homepage at (1084, 52) on internal:role=link[name="Sign In"i]
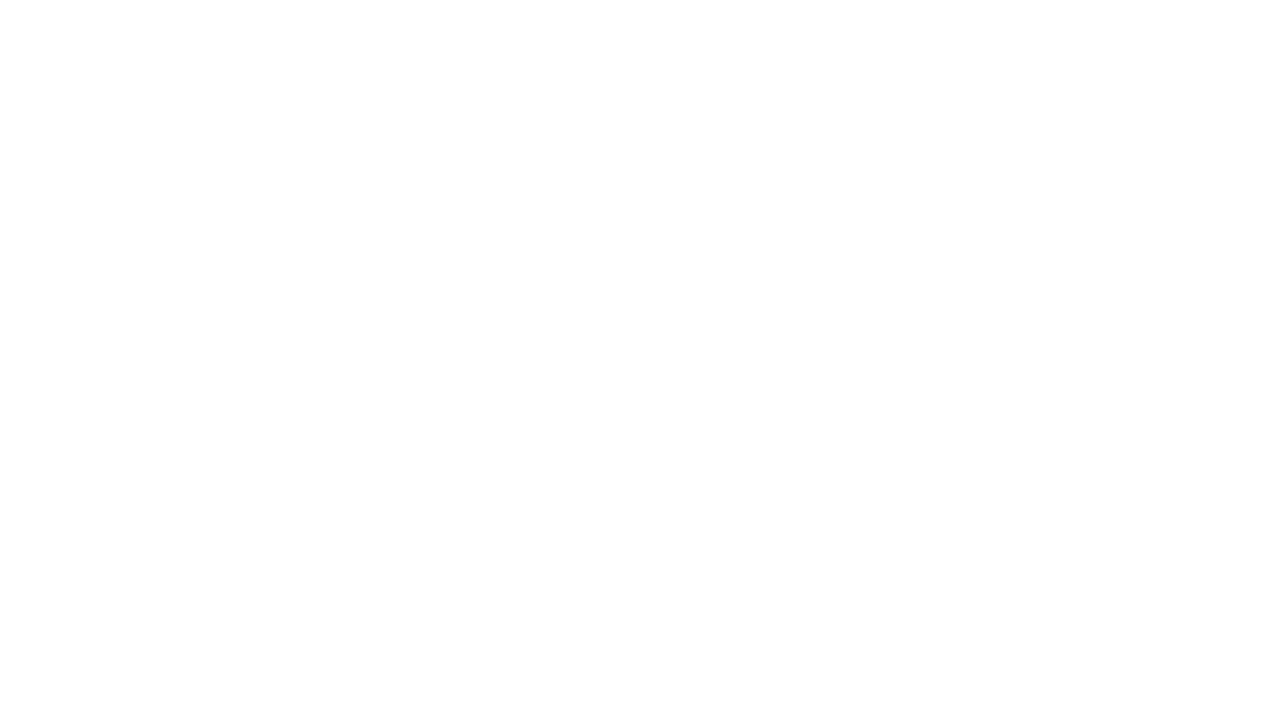

Navigated to Sign in page successfully
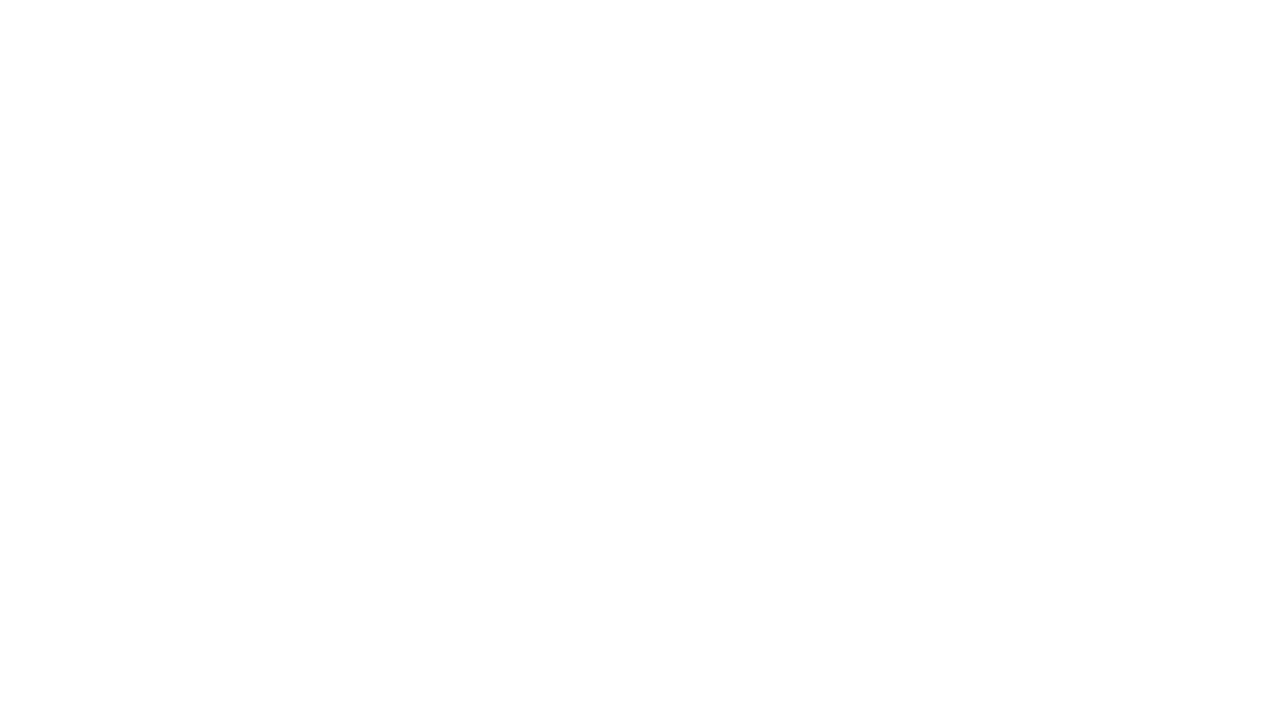

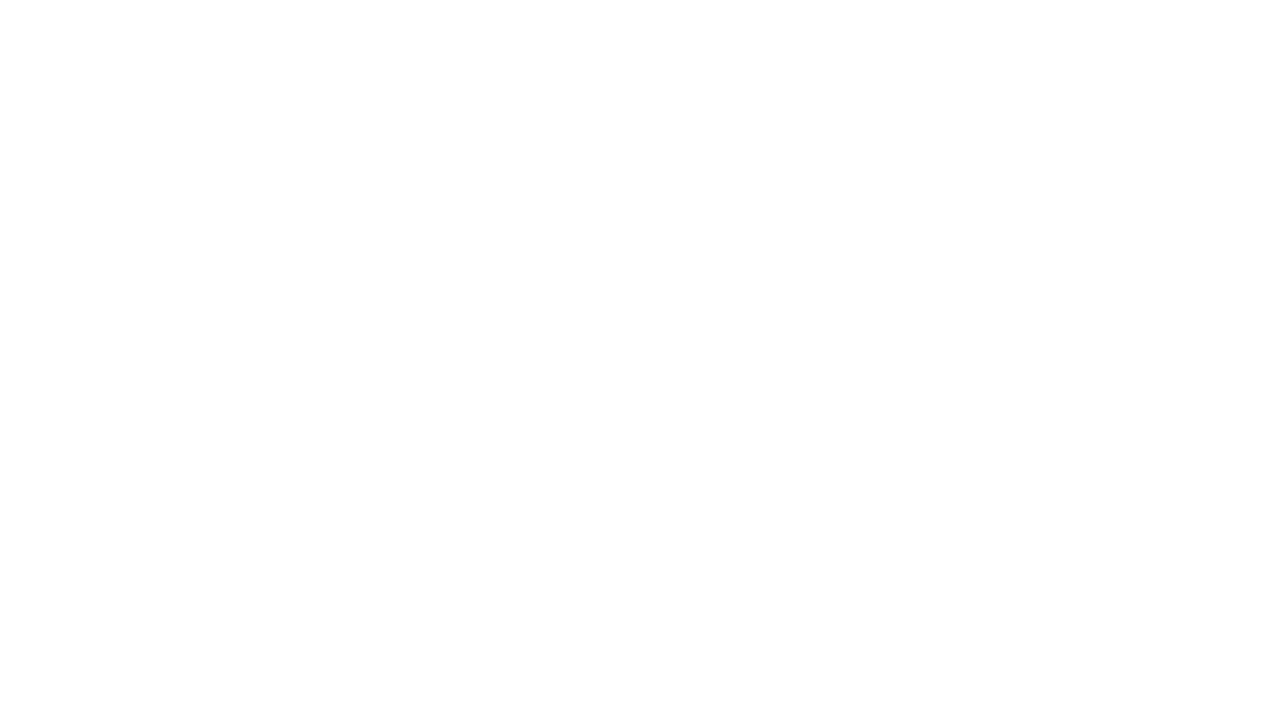